Tests a simple form by filling in first name, last name, firstname (city field), and country fields, then submitting the form by clicking the submit button.

Starting URL: http://suninjuly.github.io/simple_form_find_task.html

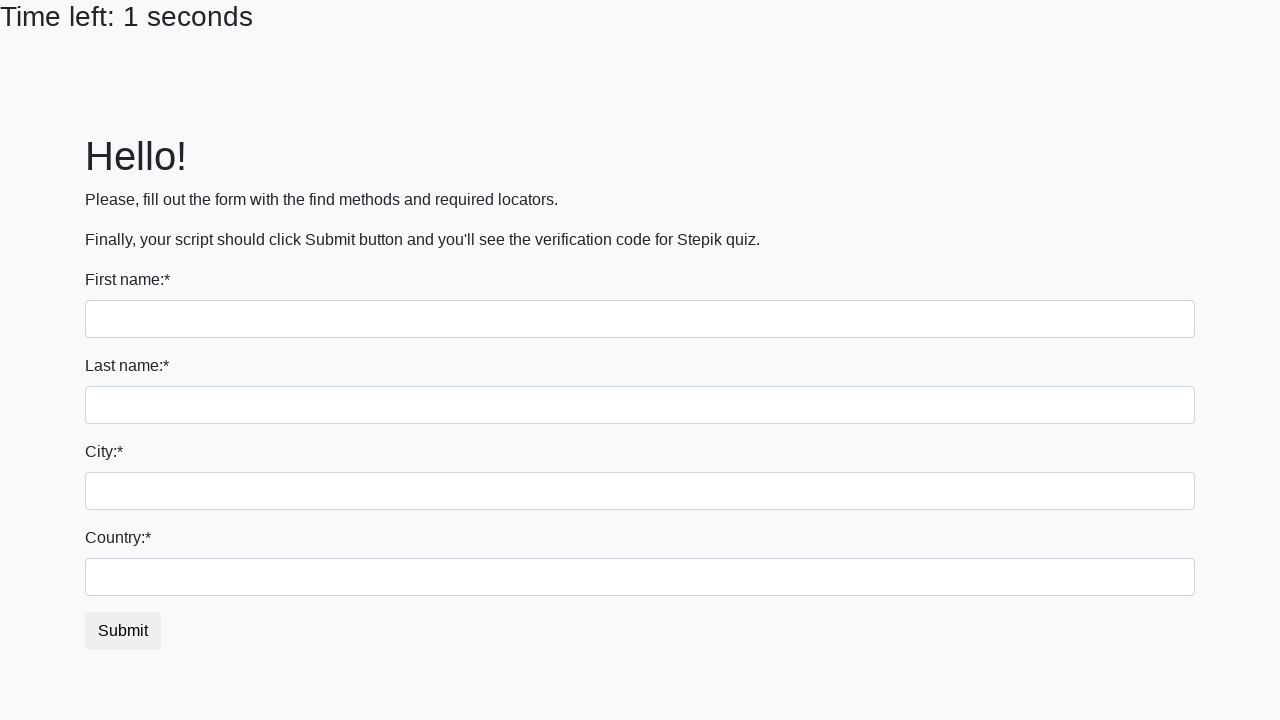

Filled first name field with 'Ivan' on input[name='first_name']
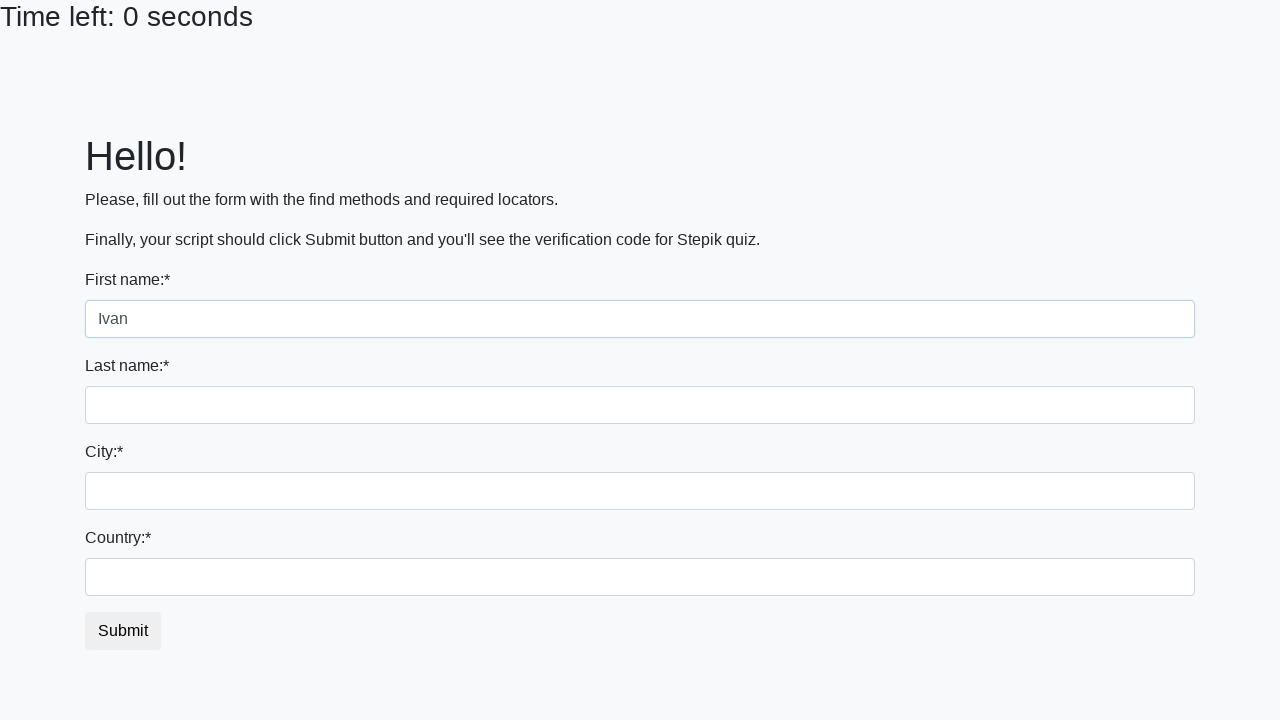

Filled last name field with 'Petrov' on input[name='last_name']
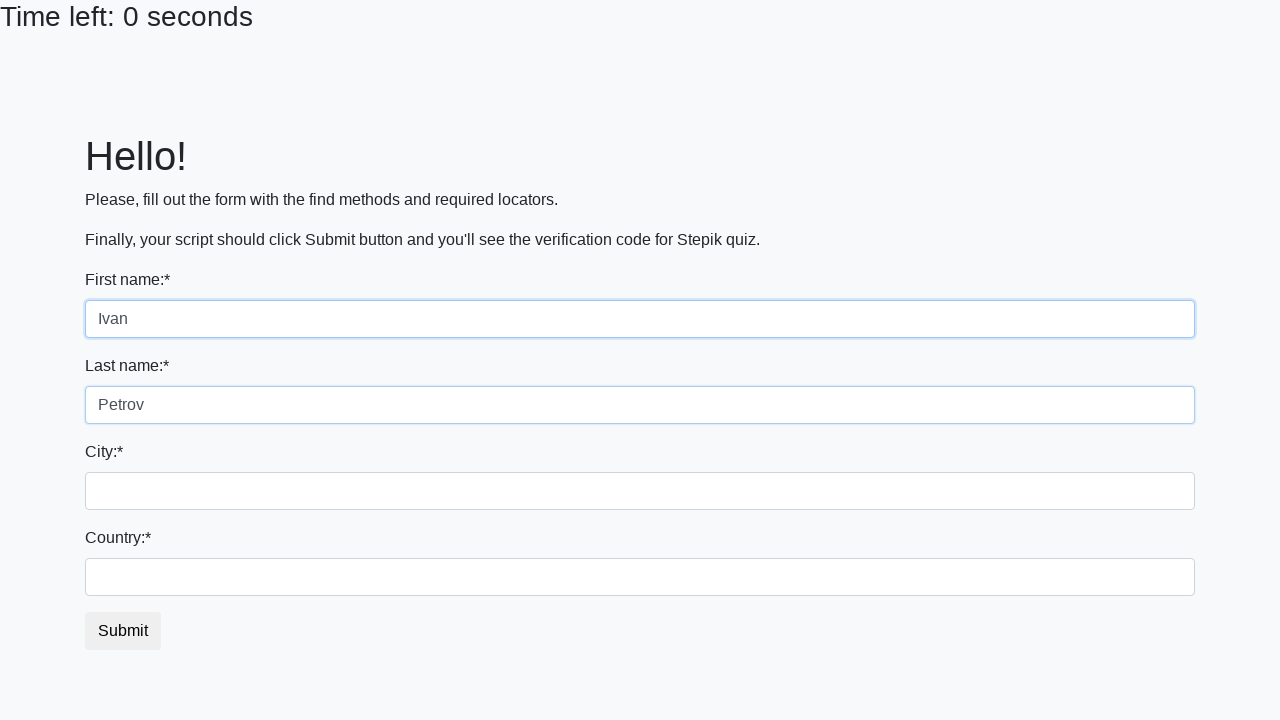

Filled city field with 'Kyiv' on input[name='firstname']
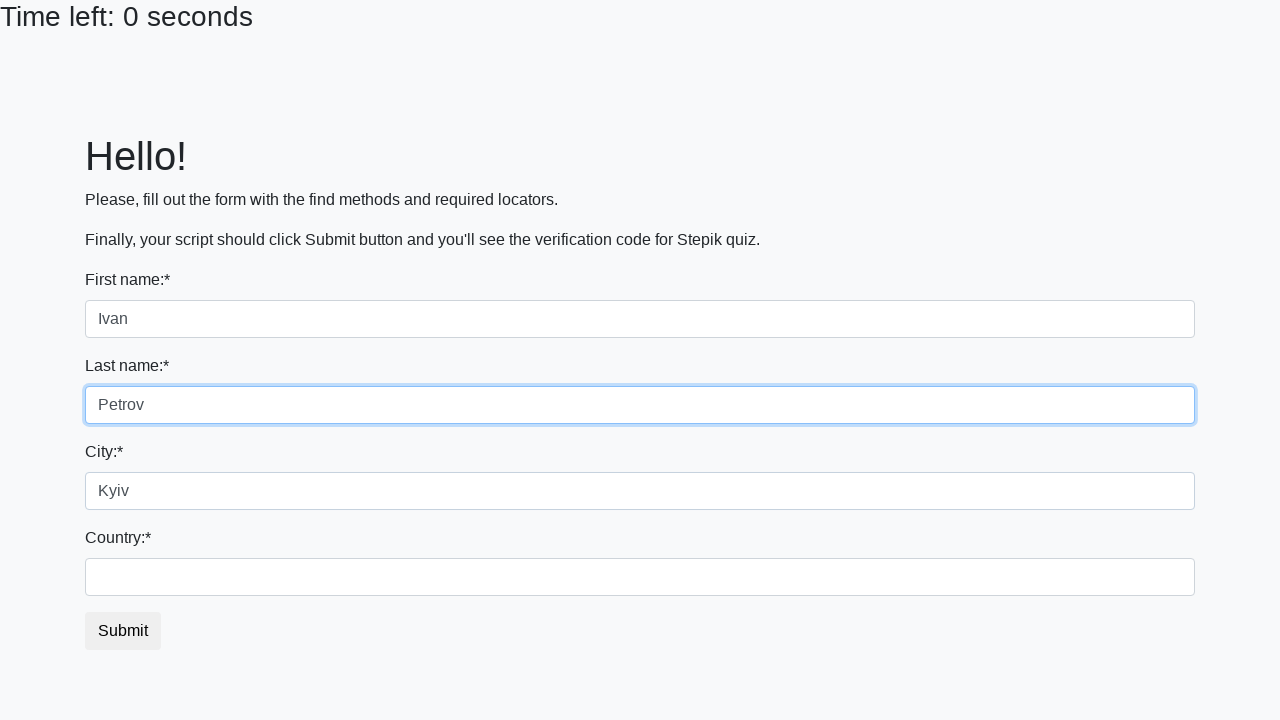

Filled country field with 'Ukraine' on #country
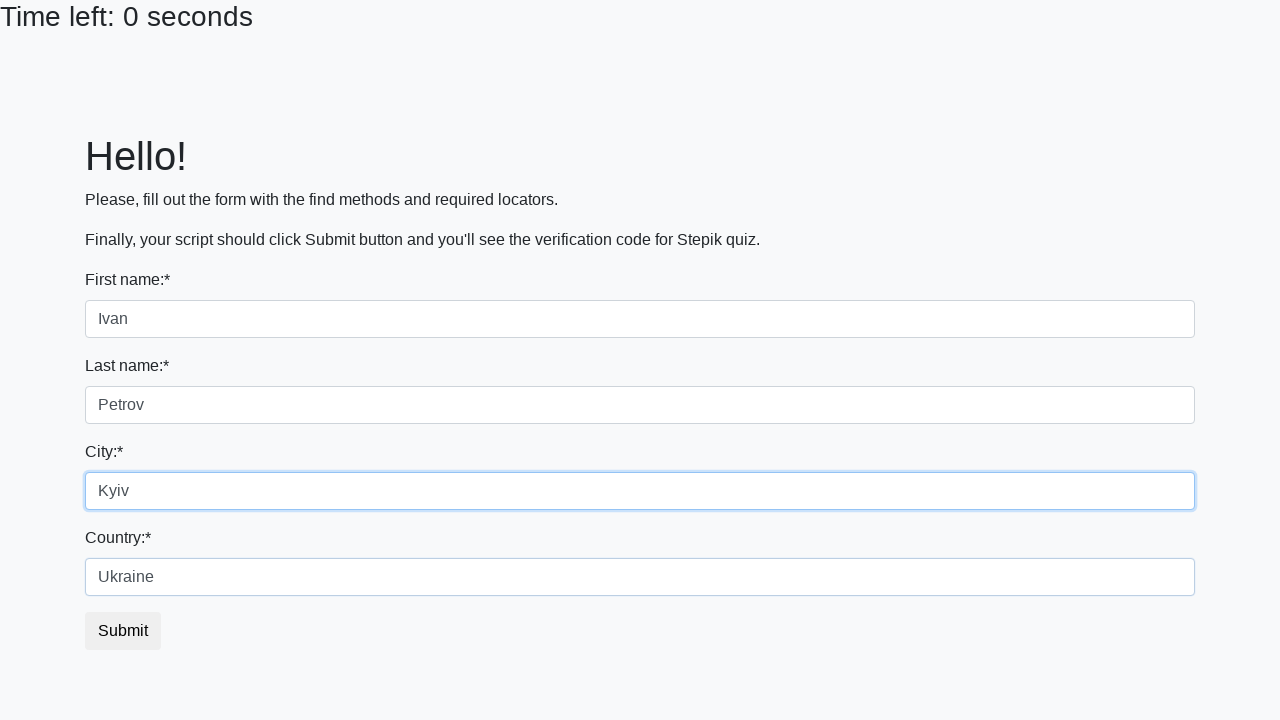

Clicked submit button to submit the form at (123, 631) on button.btn
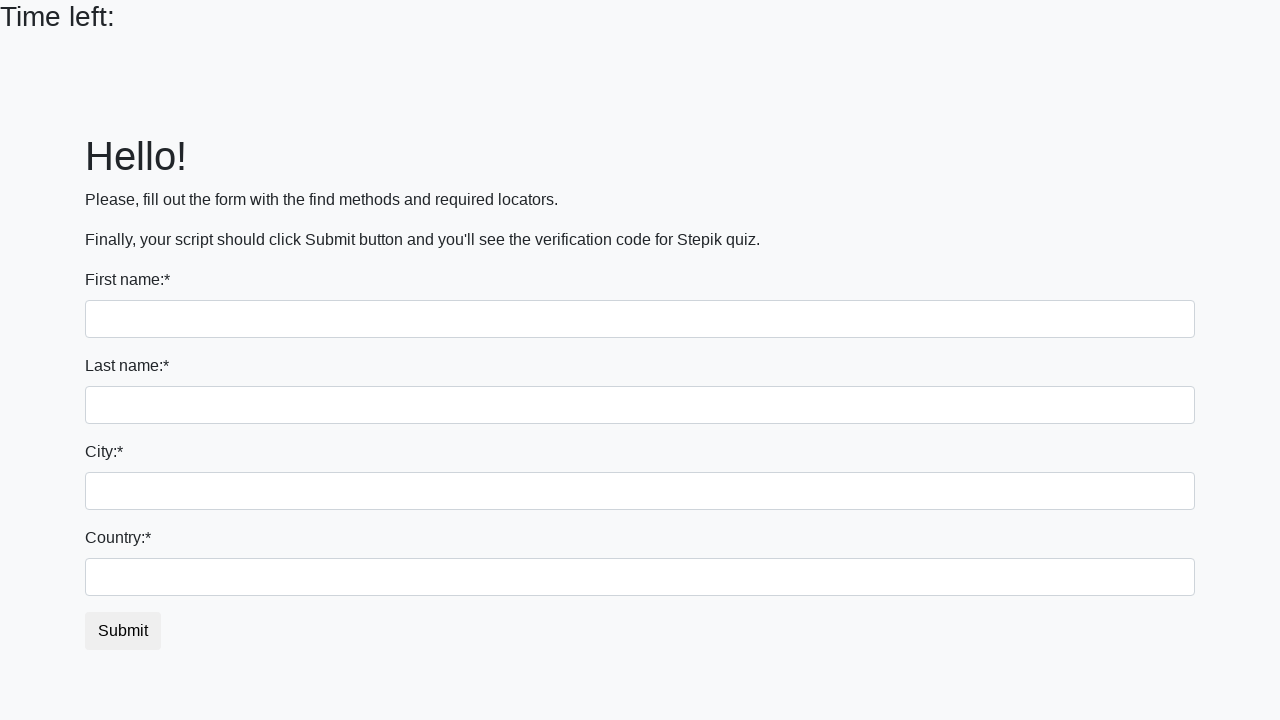

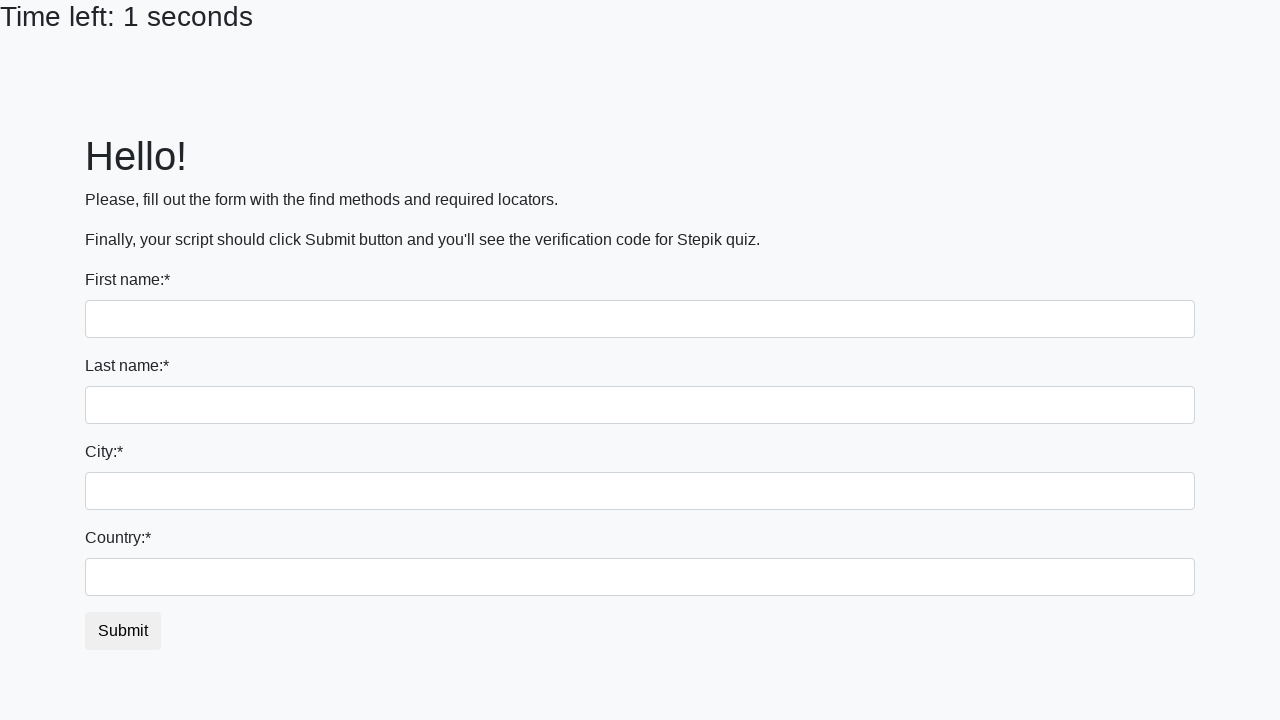